Navigates to DemoBlaze e-commerce demo site and clicks on the Cart link

Starting URL: https://www.demoblaze.com/index.html

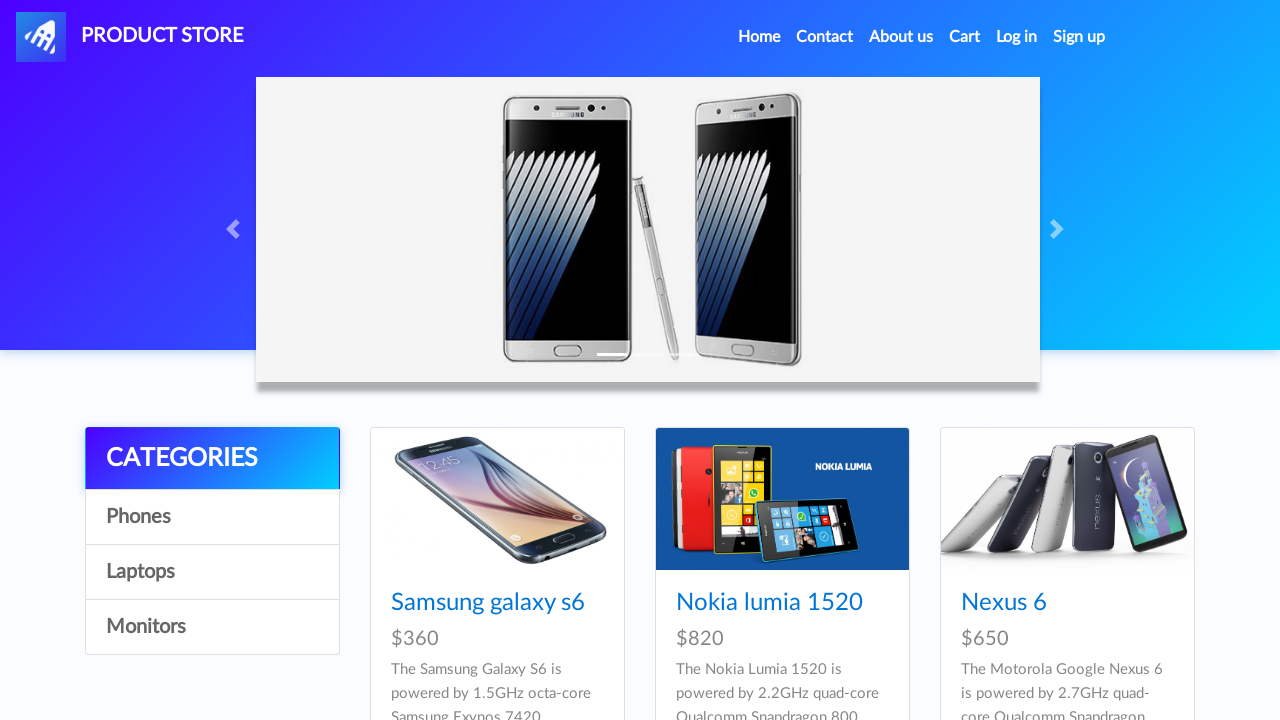

Navigated to DemoBlaze e-commerce demo site
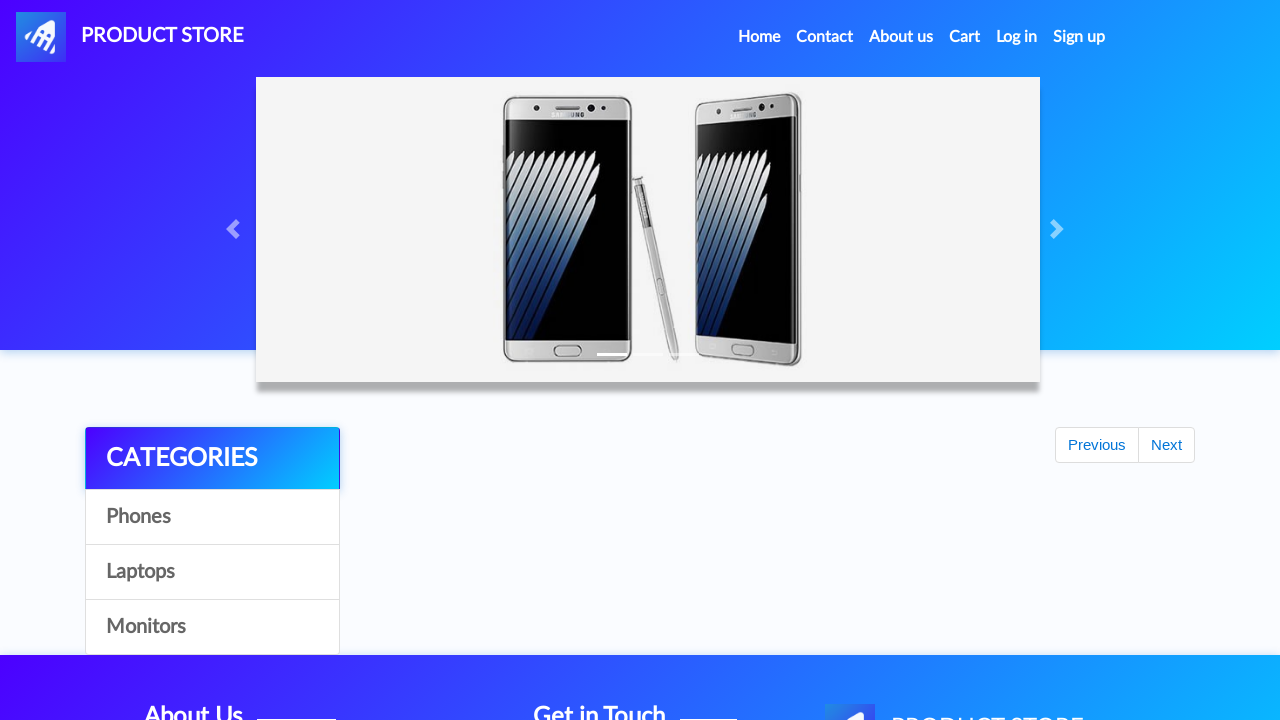

Clicked on Cart link at (965, 37) on #cartur
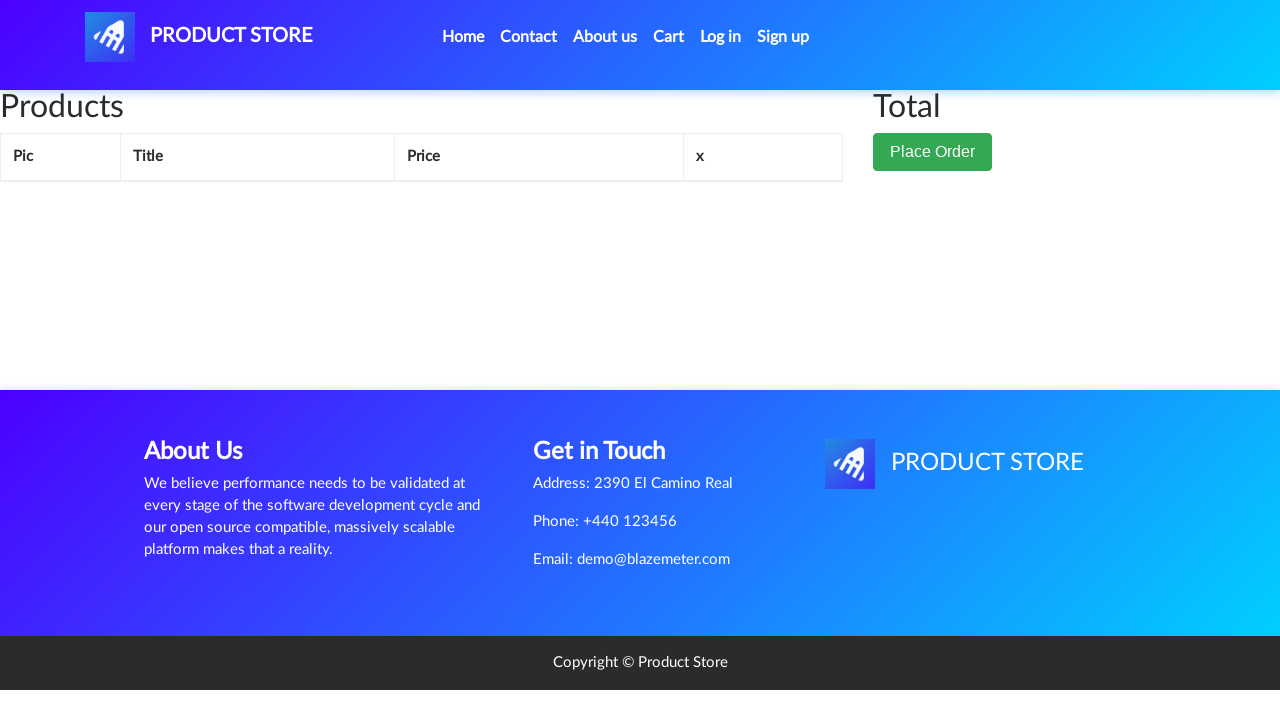

Cart page loaded successfully
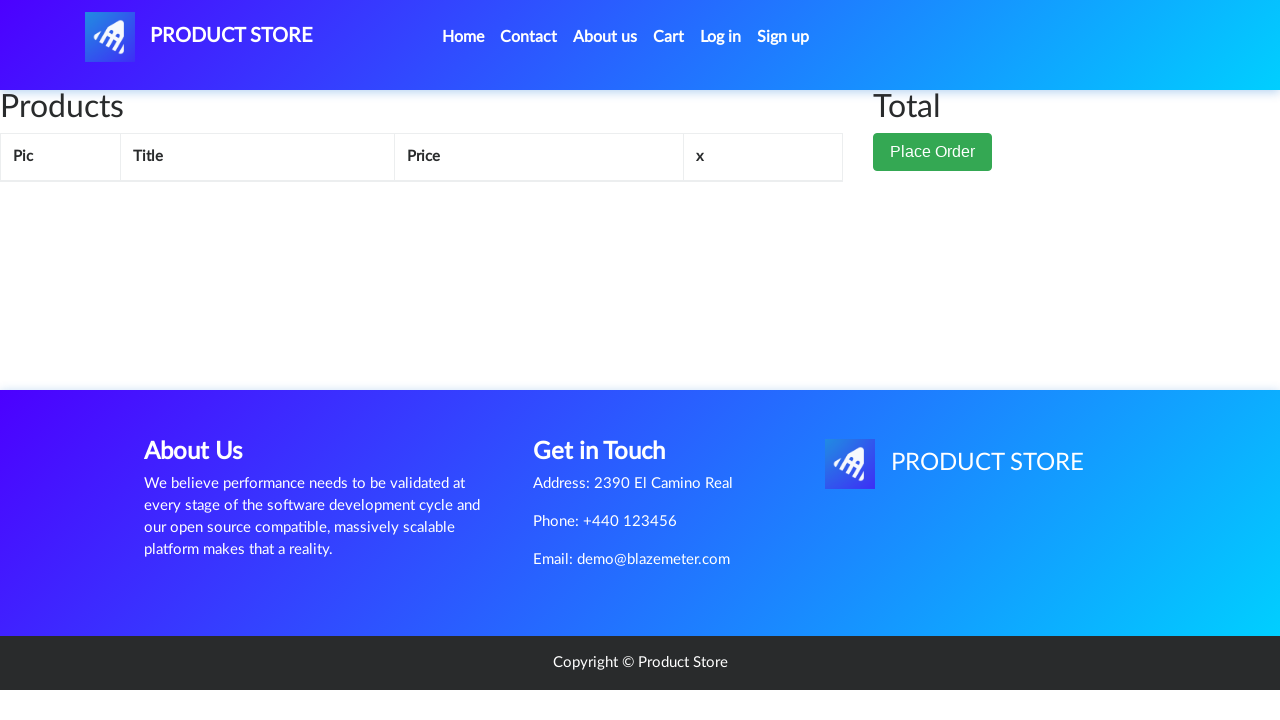

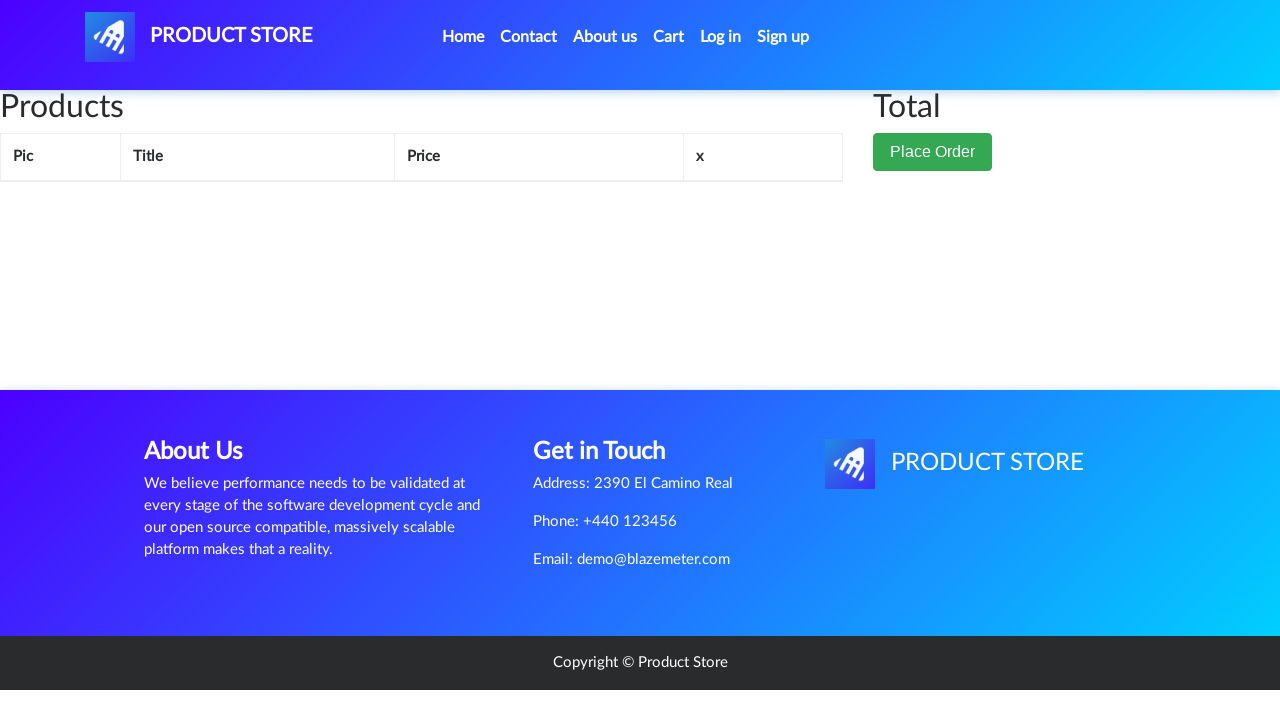